Tests navigation to the "Onde Encontro" (Where to Find) page by clicking the link and verifying the URL changes

Starting URL: https://www.supertroco.com.br/

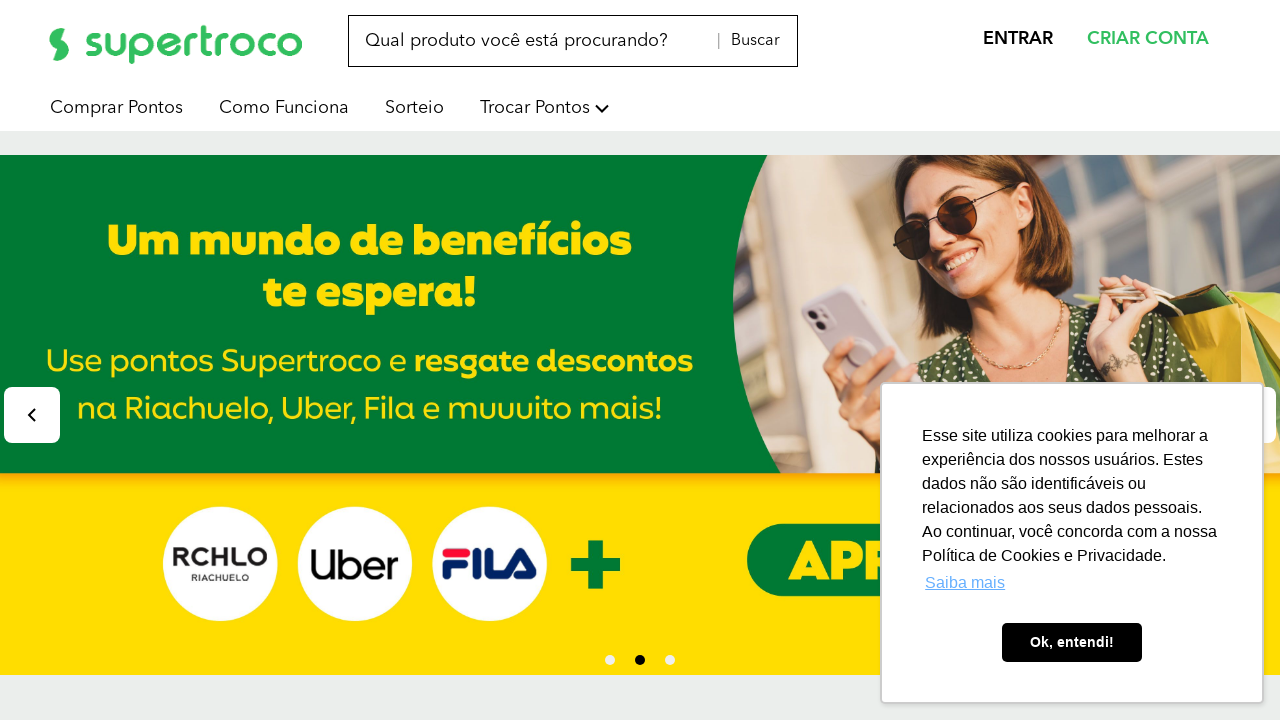

Clicked on 'Onde Encontro' link at (431, 360) on internal:text="Onde Encontro"i
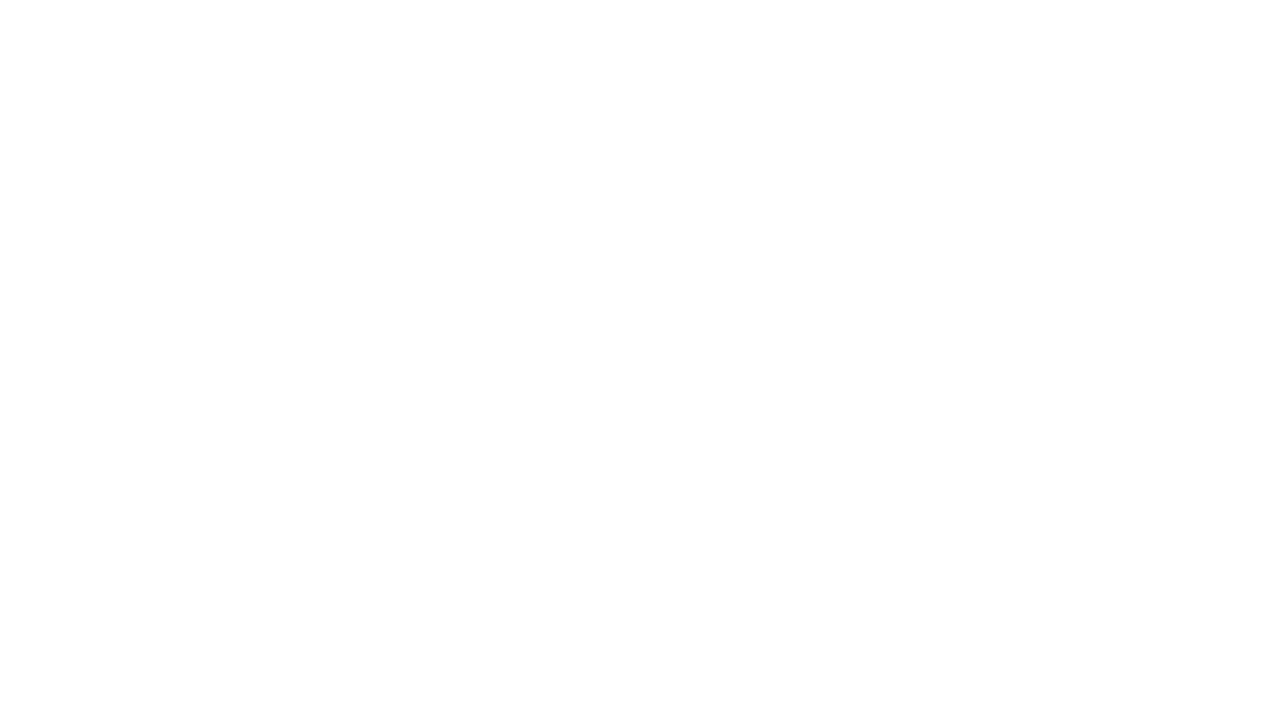

Navigated to 'Onde Encontro' page - URL changed to https://www.supertroco.com.br/acumularPontos#ondeEncontro
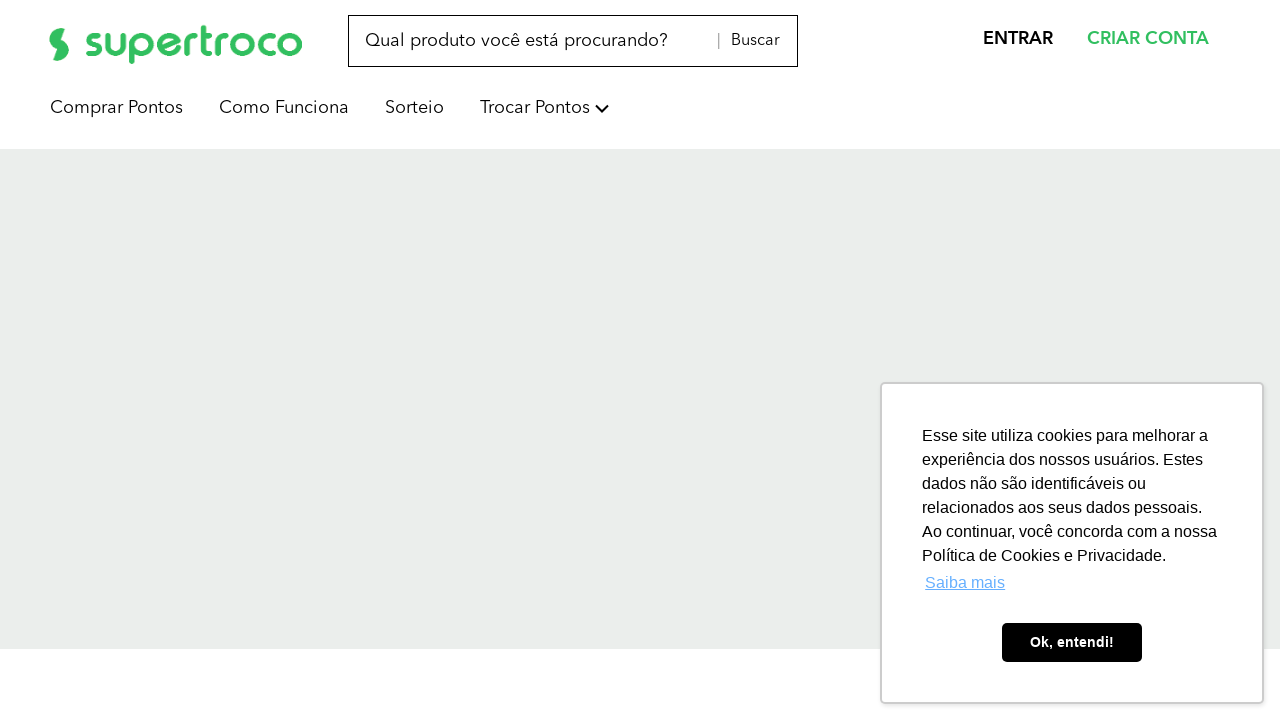

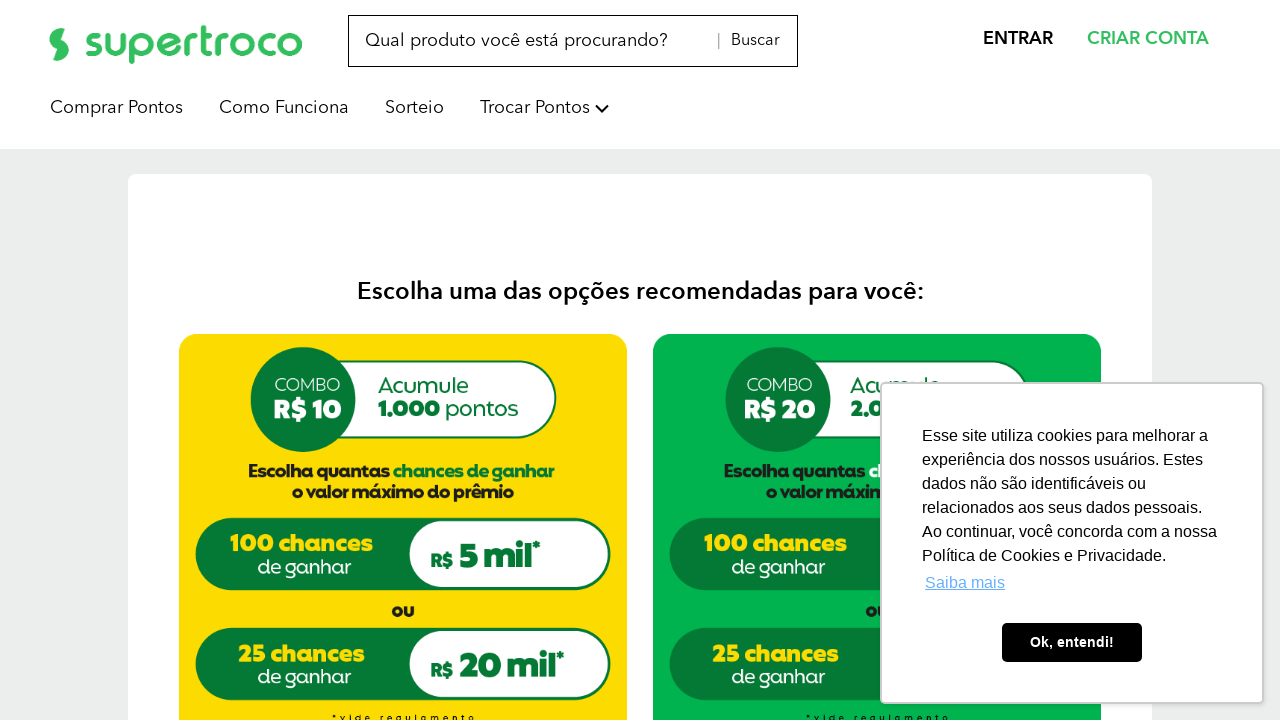